Tests jQuery searchable dropdown by clicking to open the dropdown and selecting a country

Starting URL: https://www.lambdatest.com/selenium-playground/jquery-dropdown-search-demo

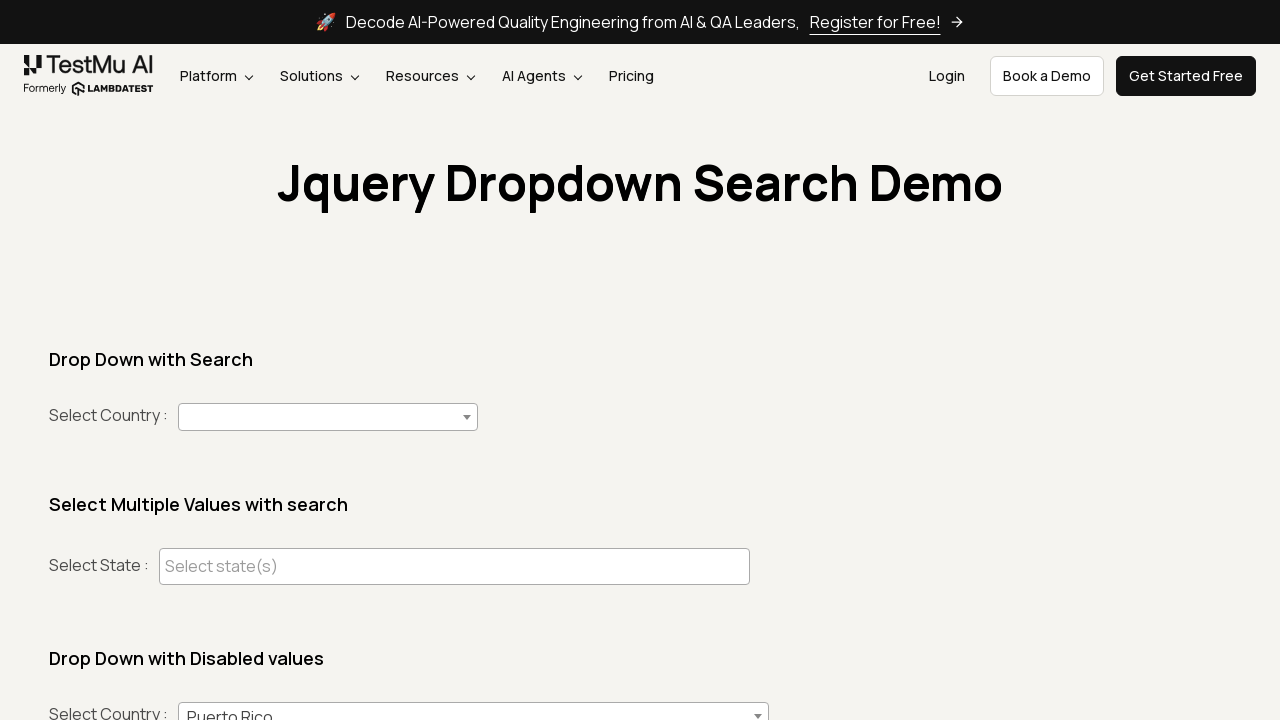

Clicked to open the country dropdown at (328, 417) on #country+span
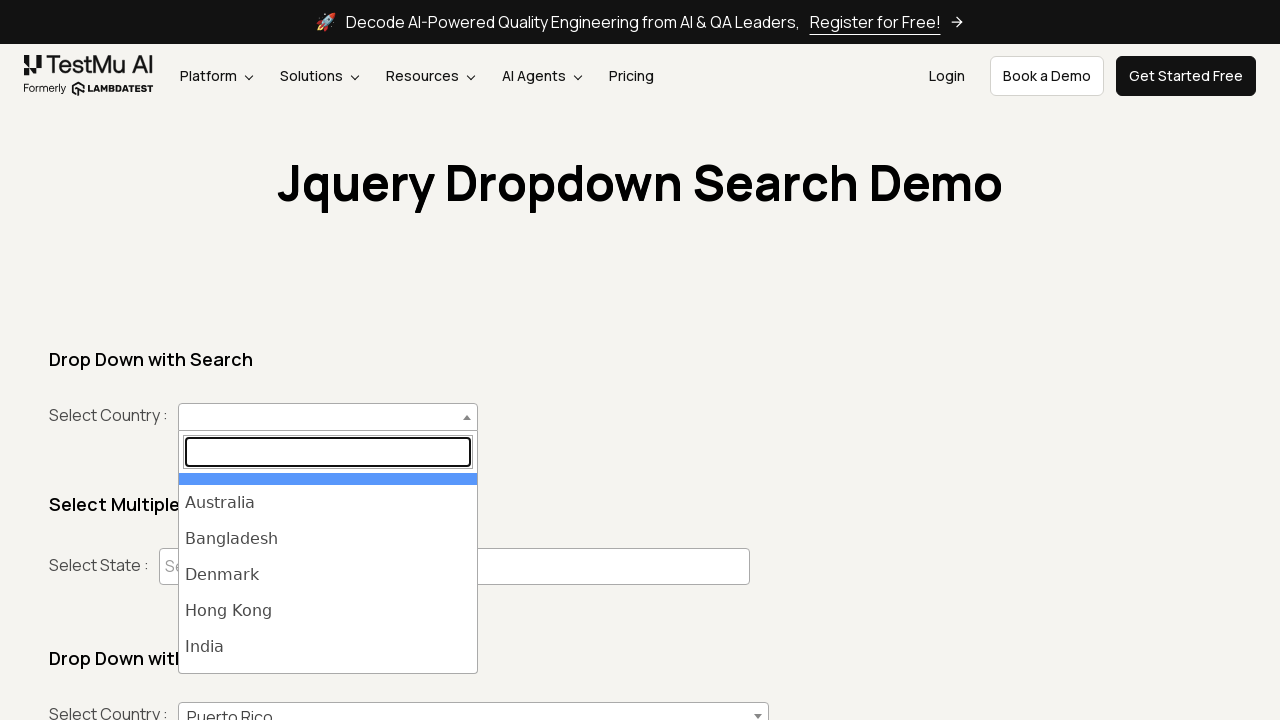

Selected India from the dropdown results at (328, 647) on #select2-country-results >> li >> internal:has-text="India"i
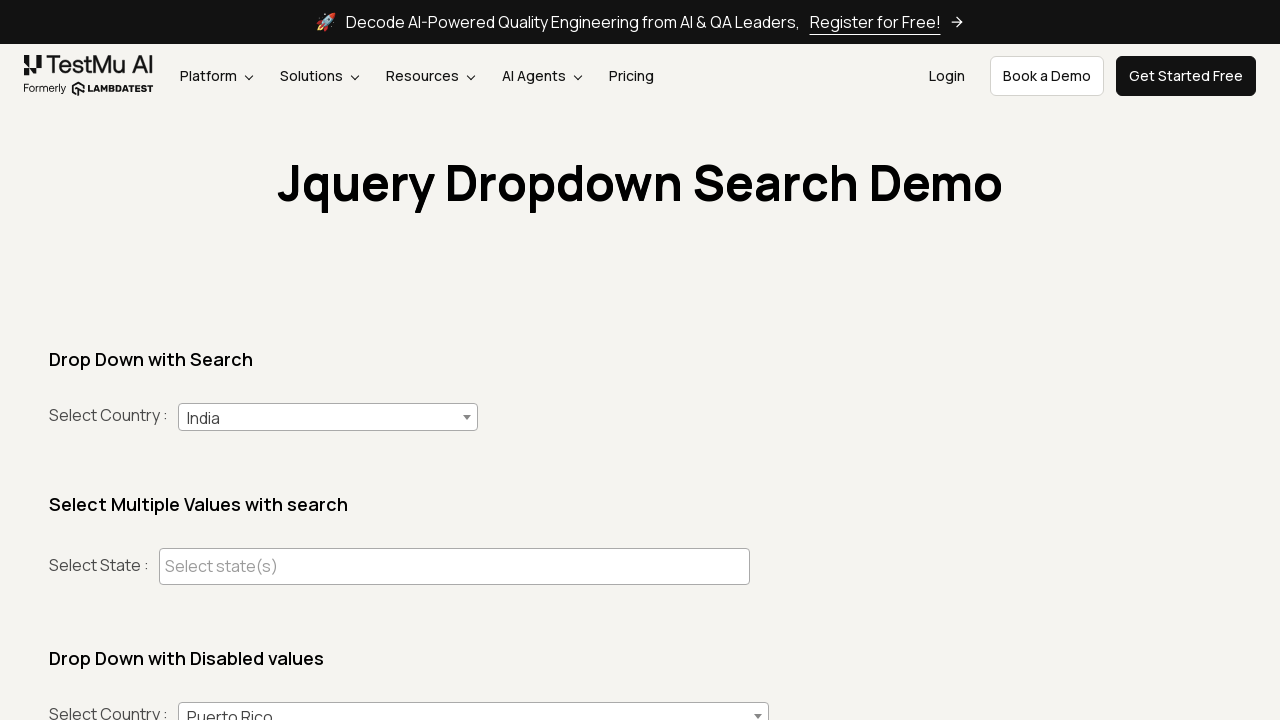

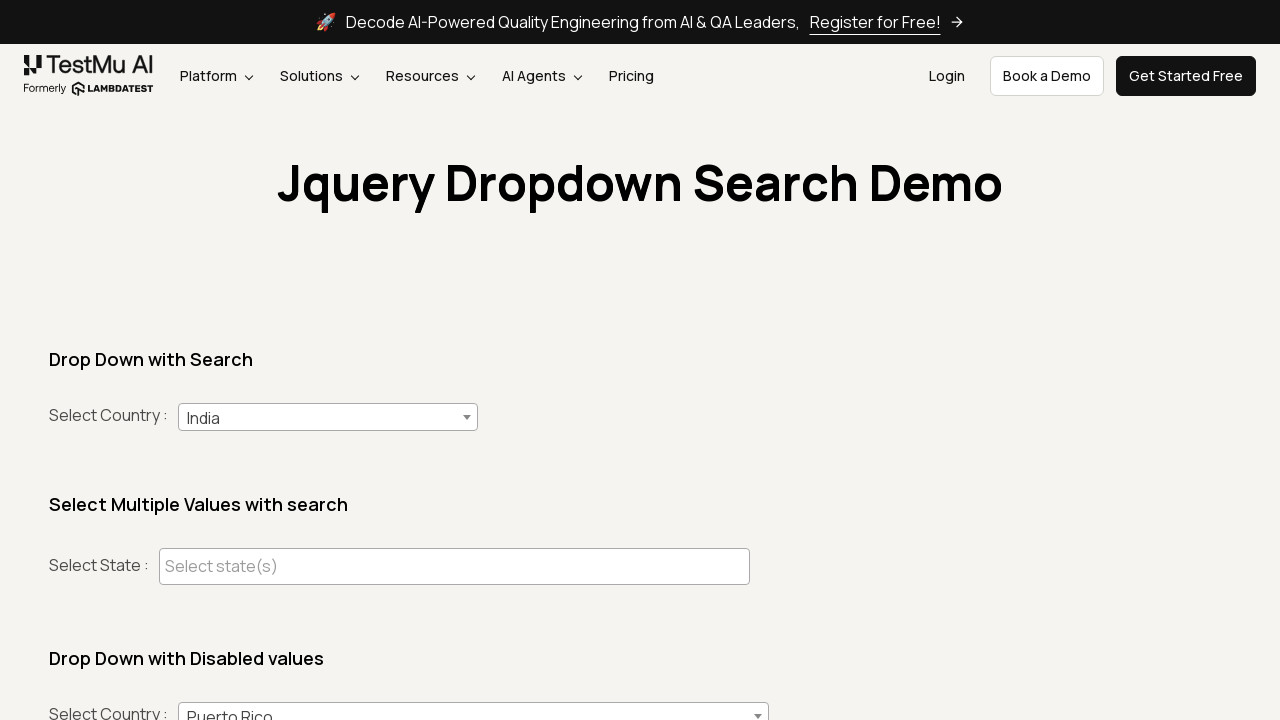